Navigates to a demo automation testing site, enters an email address, clicks to proceed to the next page, and verifies that links are present on the page

Starting URL: http://demo.automationtesting.in/Index.html

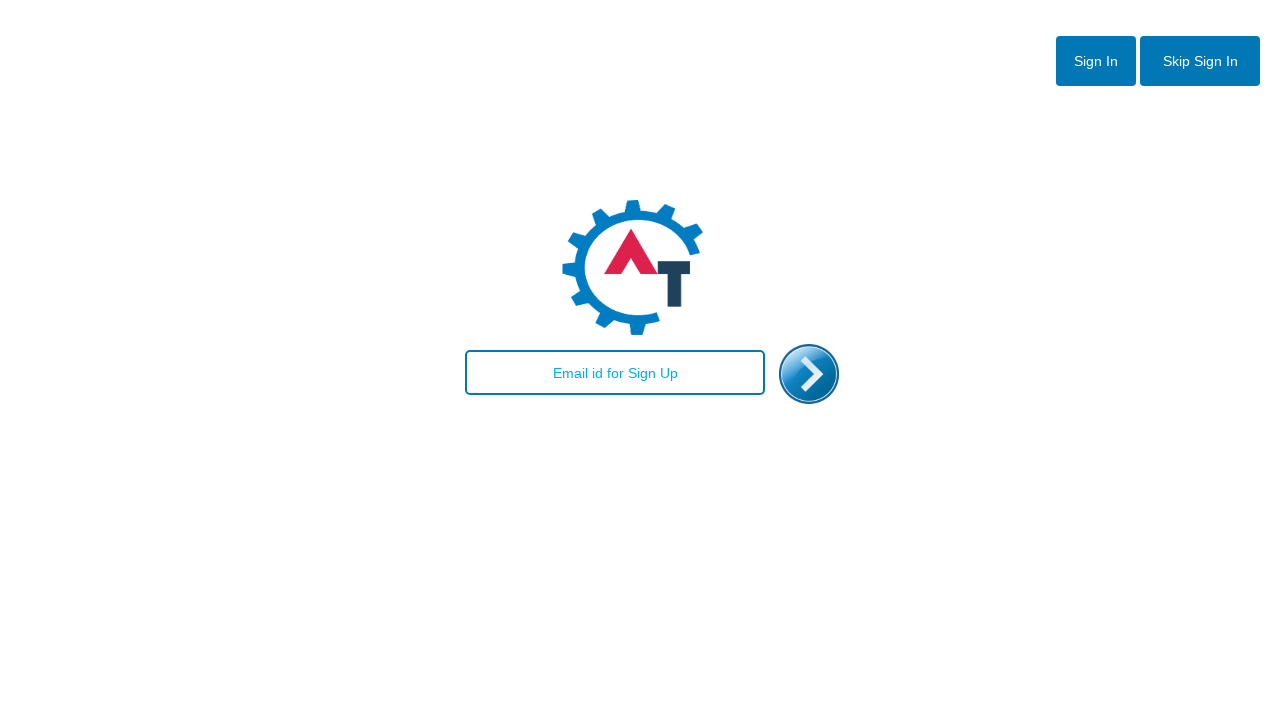

Filled email field with 'testuser847@example.com' on #email
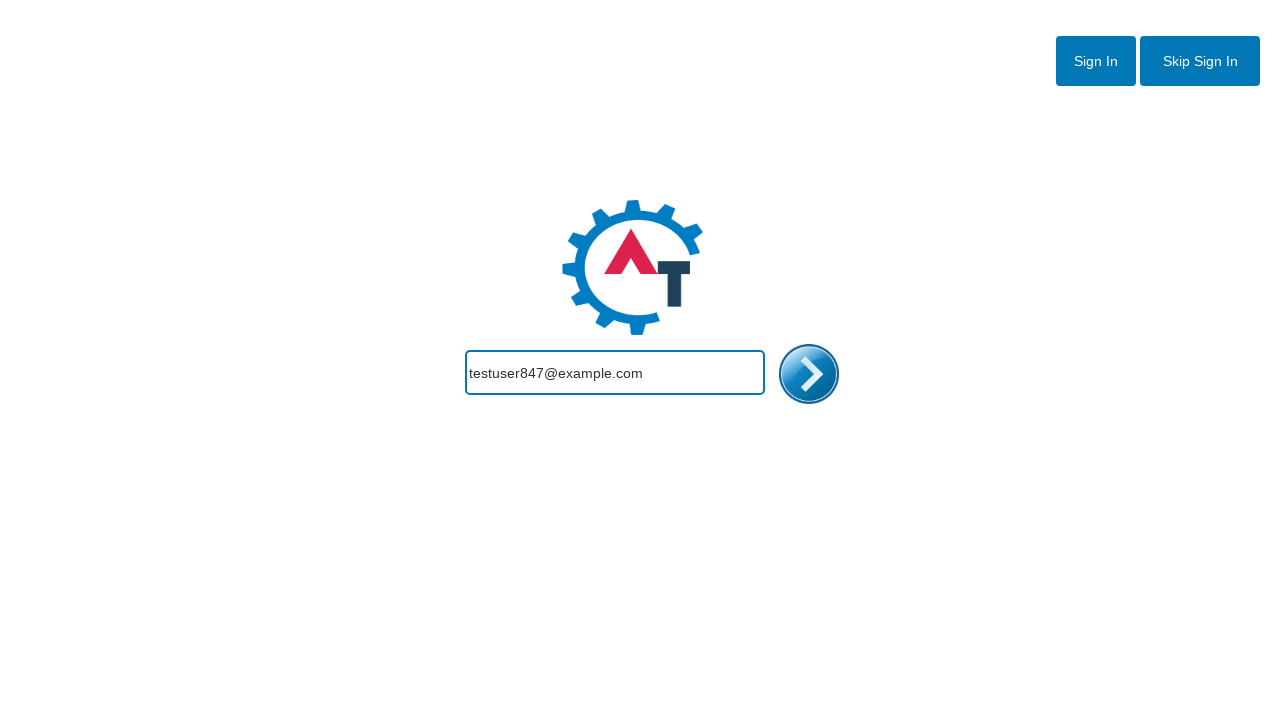

Clicked enter image button to proceed to next page at (809, 374) on img#enterimg
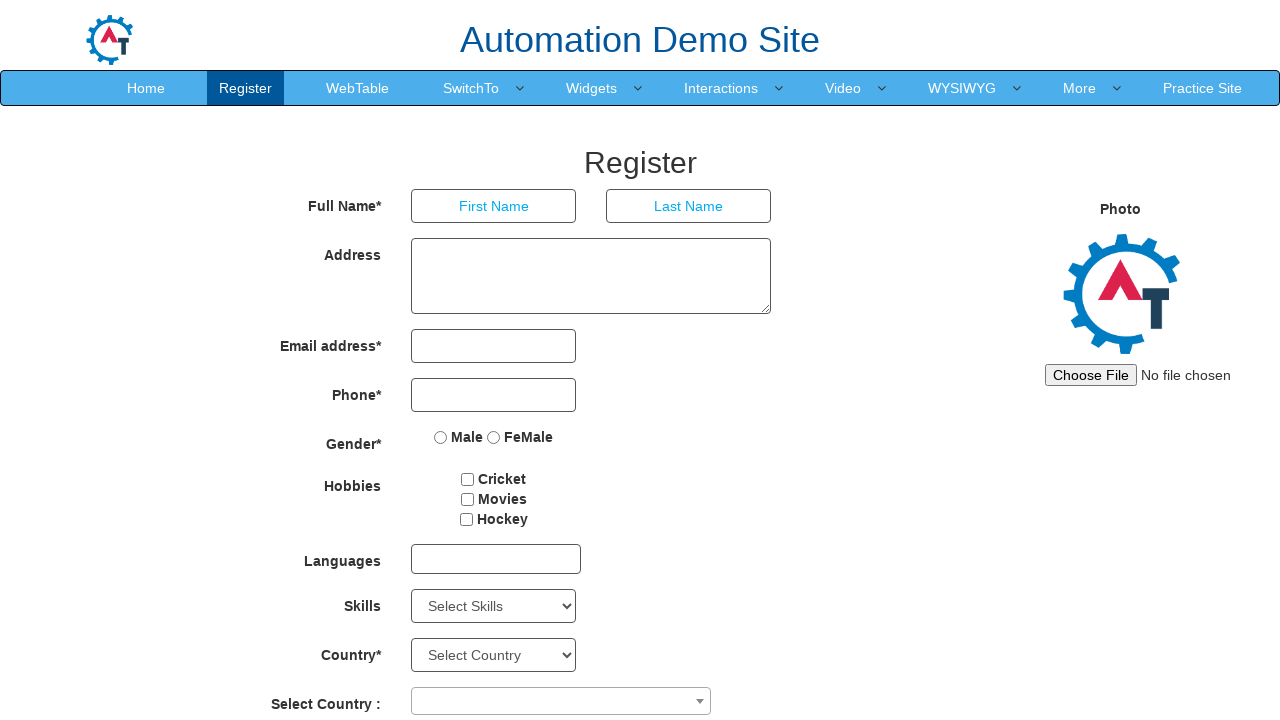

Verified that links are present and visible on the page
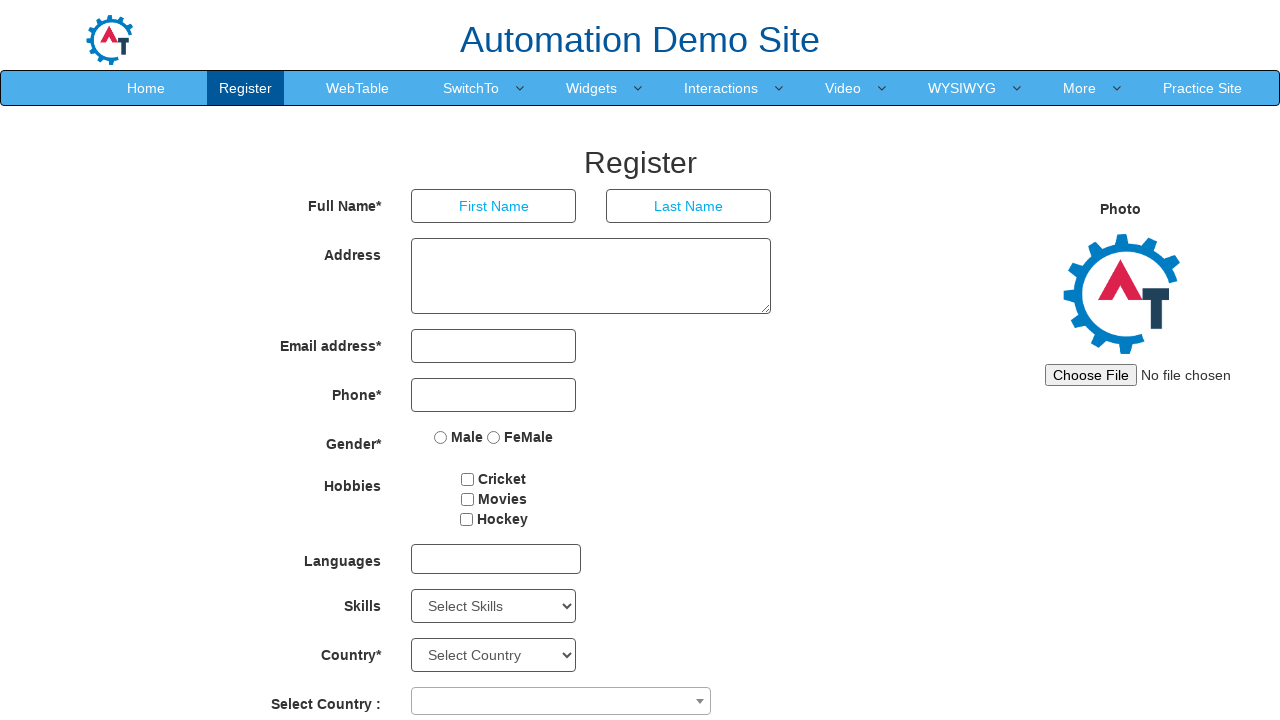

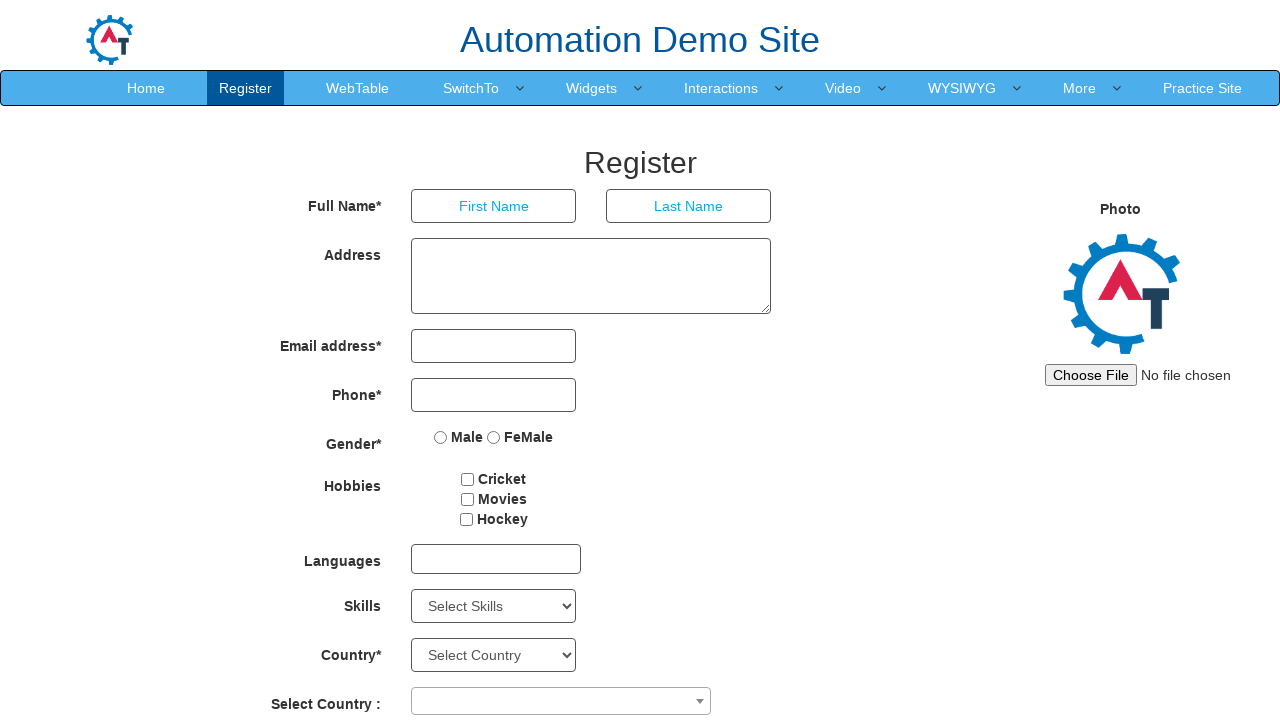